Tests dynamic content loading by clicking a start button and waiting for the "Hello World!" text to appear on the page.

Starting URL: https://the-internet.herokuapp.com/dynamic_loading/1

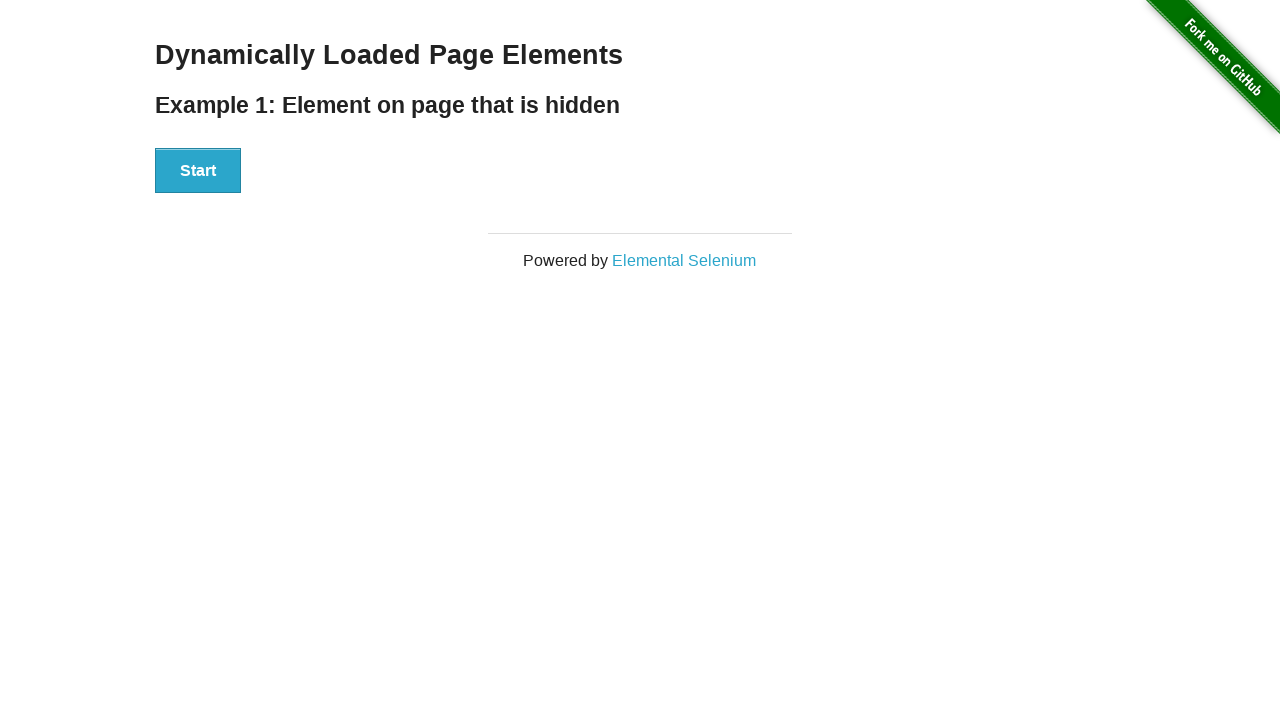

Clicked the start button to trigger dynamic content loading at (198, 171) on xpath=//div[@id='start']/button
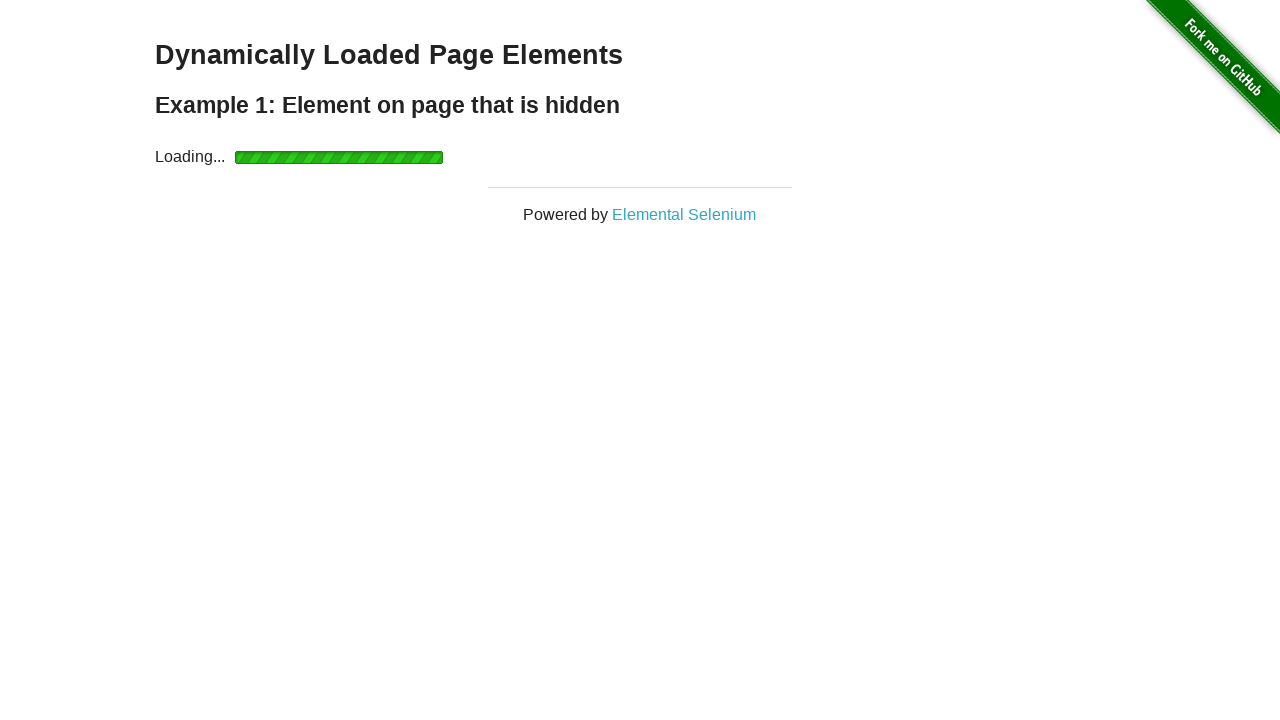

Waited for 'Hello World!' text to appear (visible state)
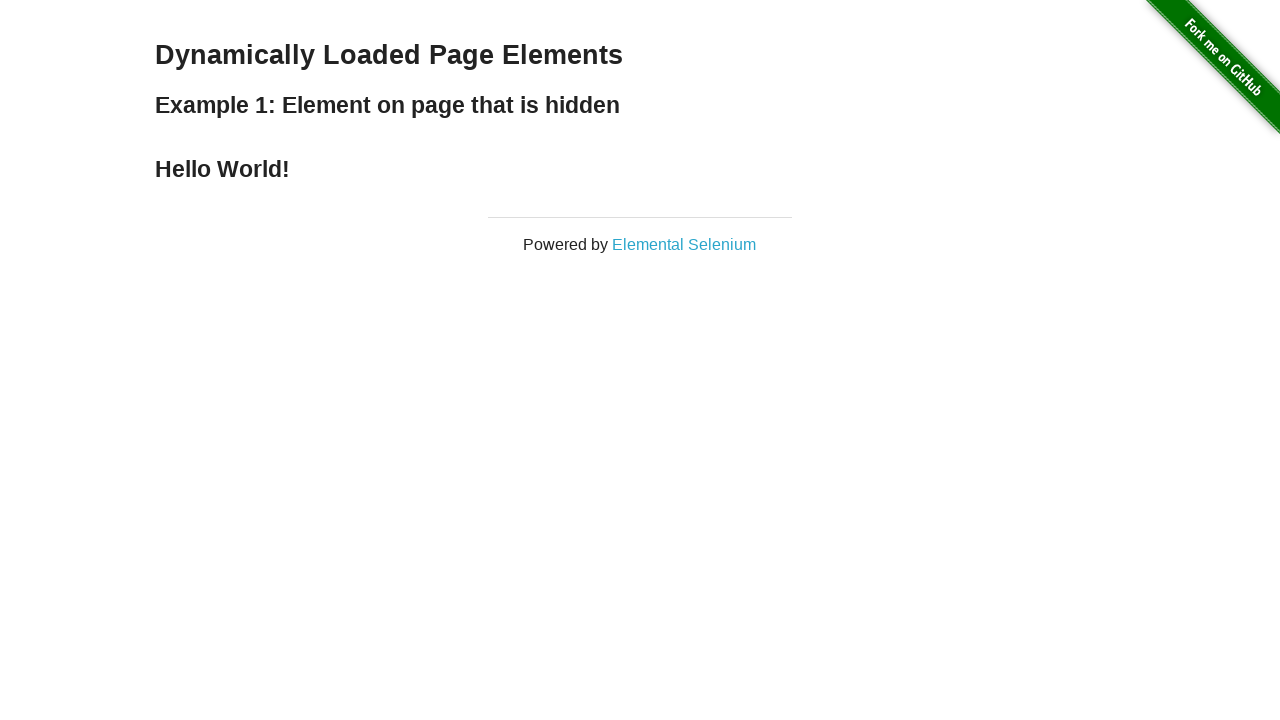

Verified 'Hello World!' element is in visible state
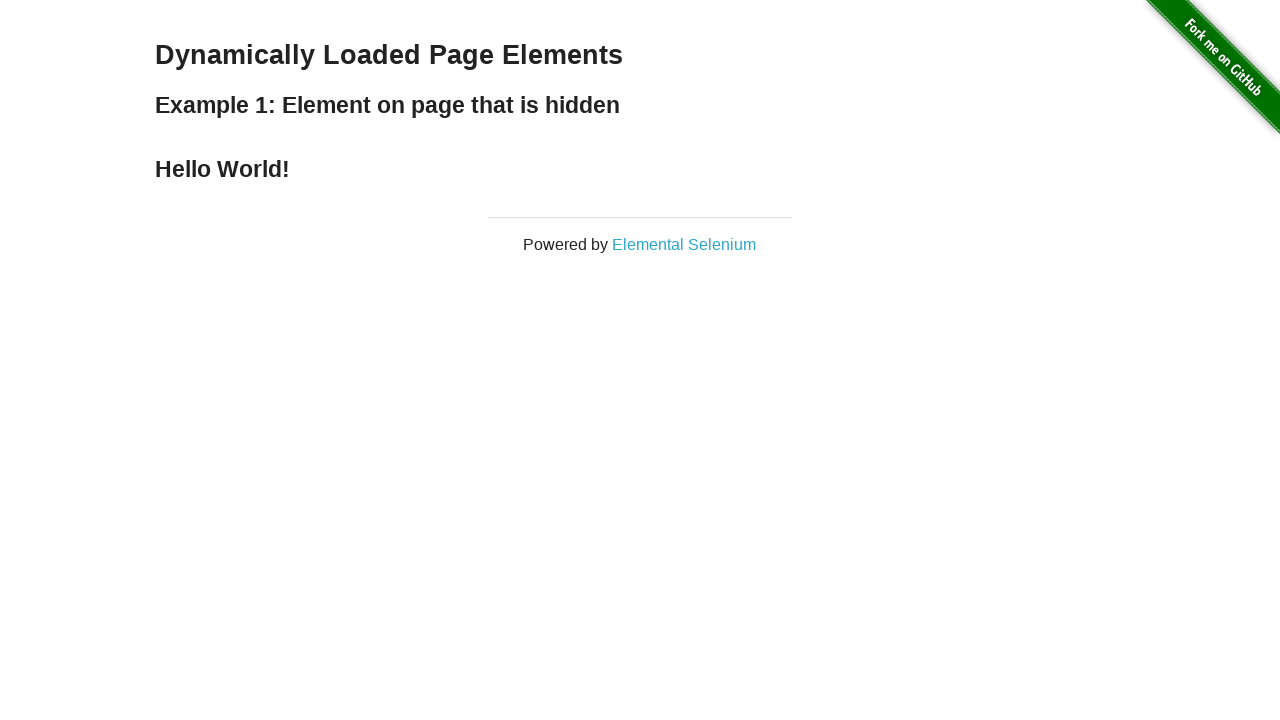

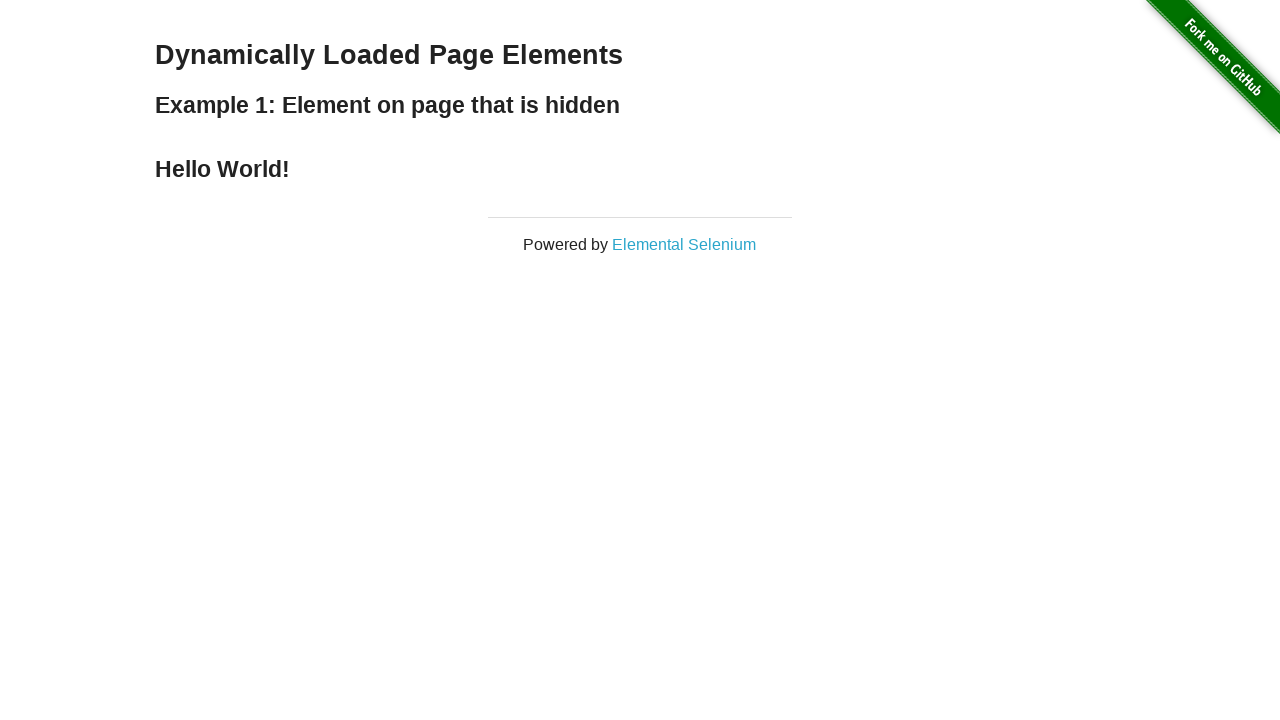